Tests mouse hover navigation by hovering over the Resources menu, clicking on Customers link, then double-clicking the Login link to verify navigation to the login page.

Starting URL: https://vtiger.com/

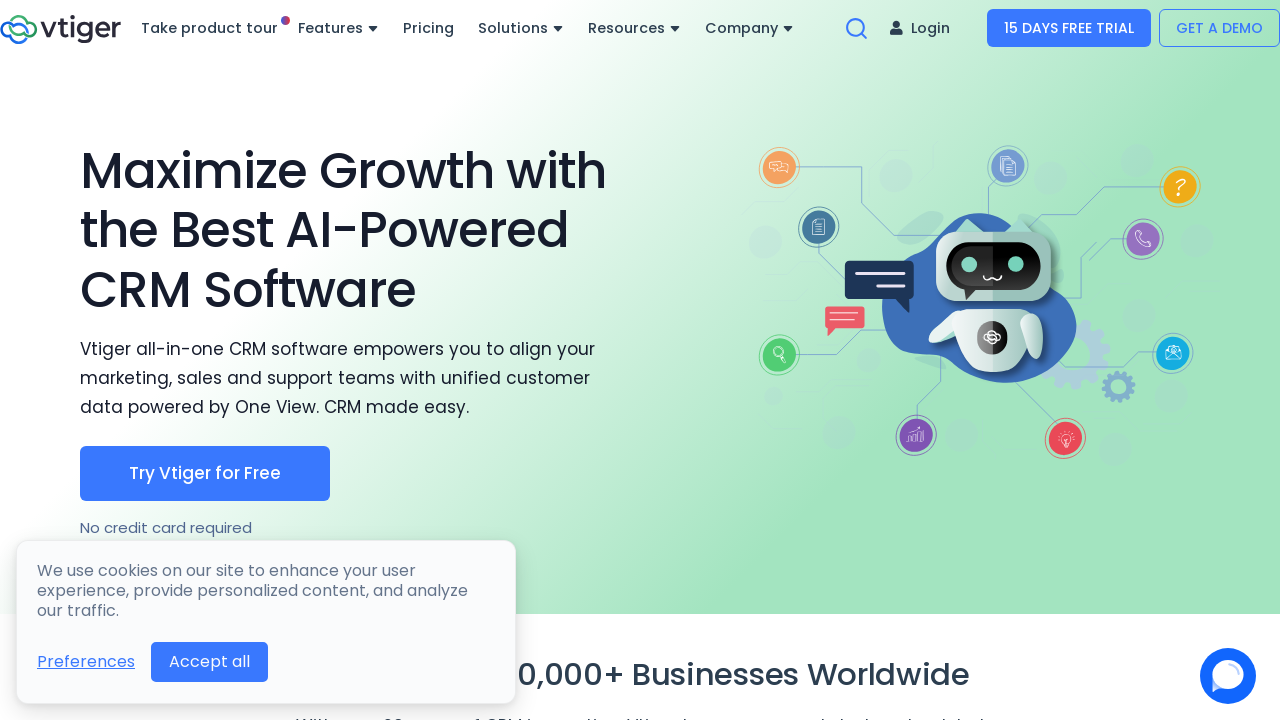

Hovered over Resources menu at (634, 28) on text=Resources >> nth=0
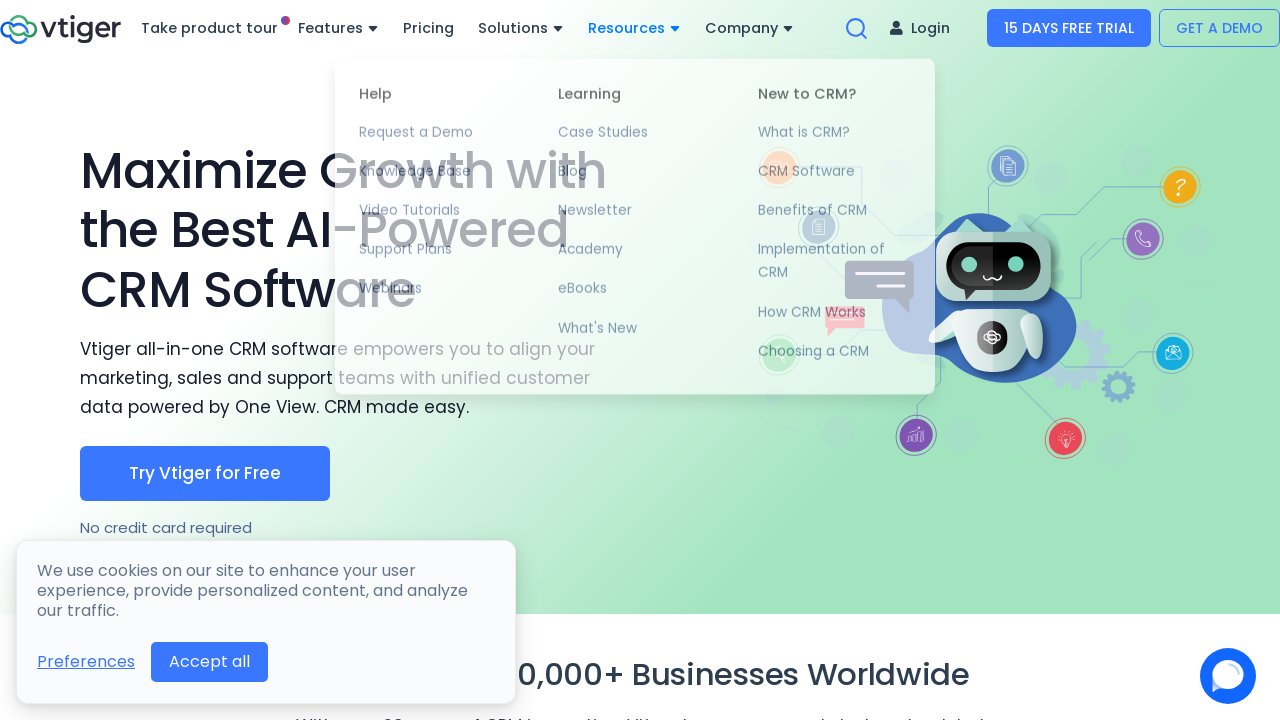

Clicked on Customers link from Resources dropdown at (924, 360) on text=Customers
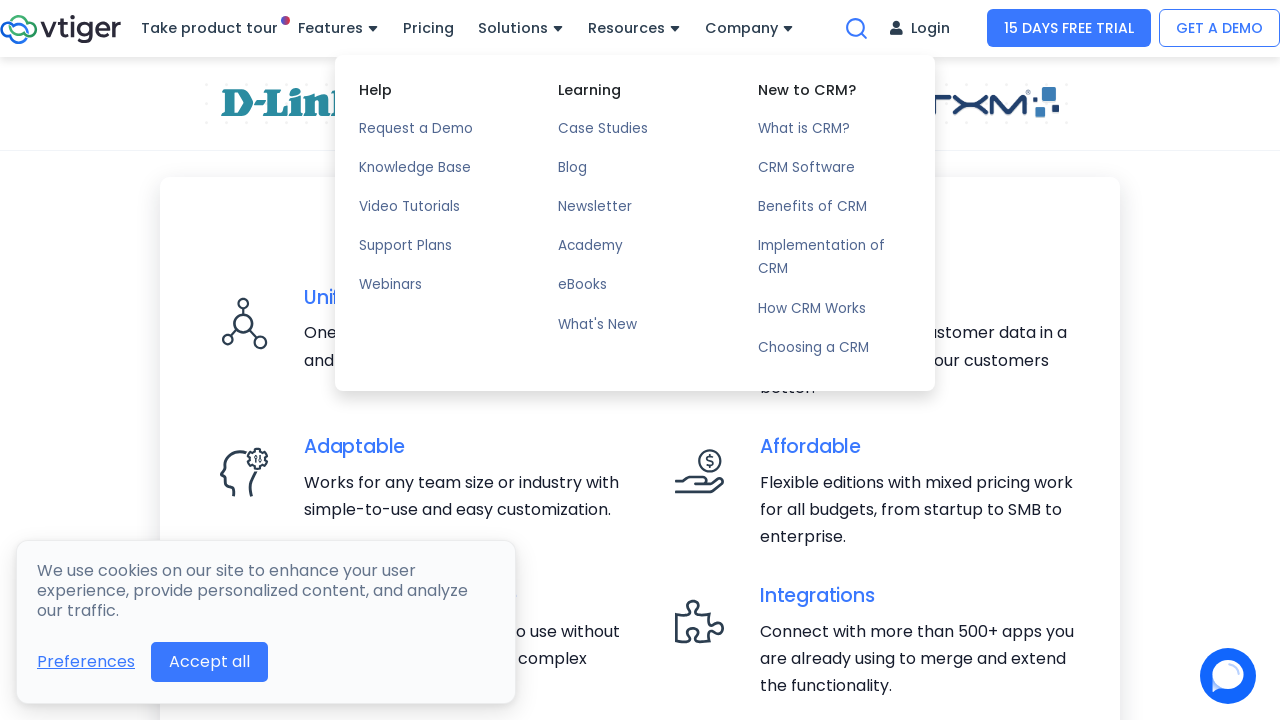

Waited for page to load after clicking Customers
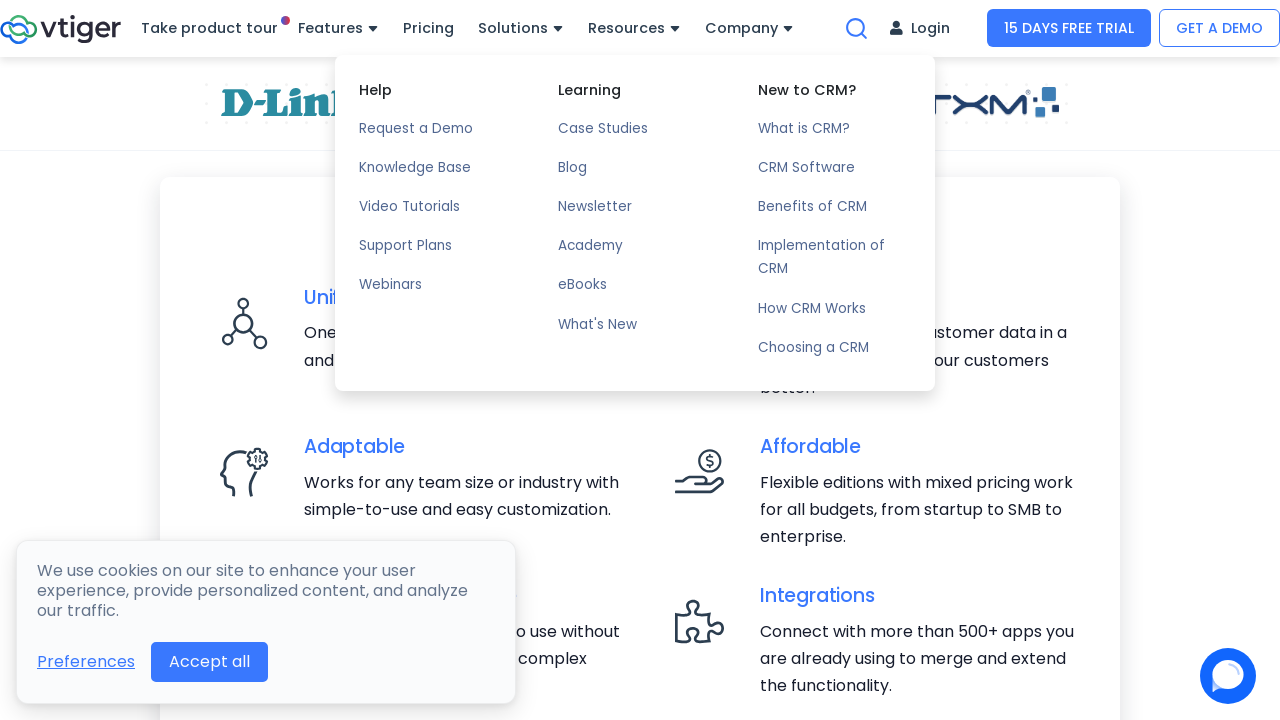

Double-clicked on Login link at (928, 28) on text=Login >> nth=0
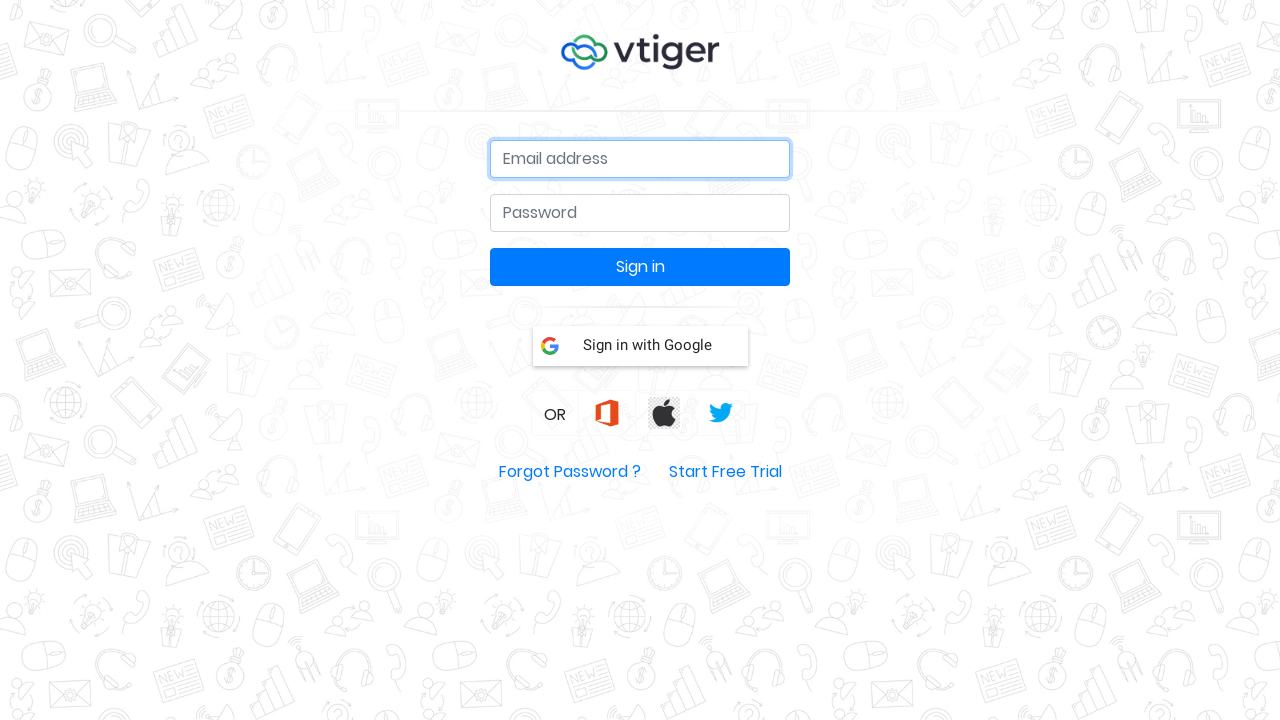

Waited for page to load after double-clicking Login
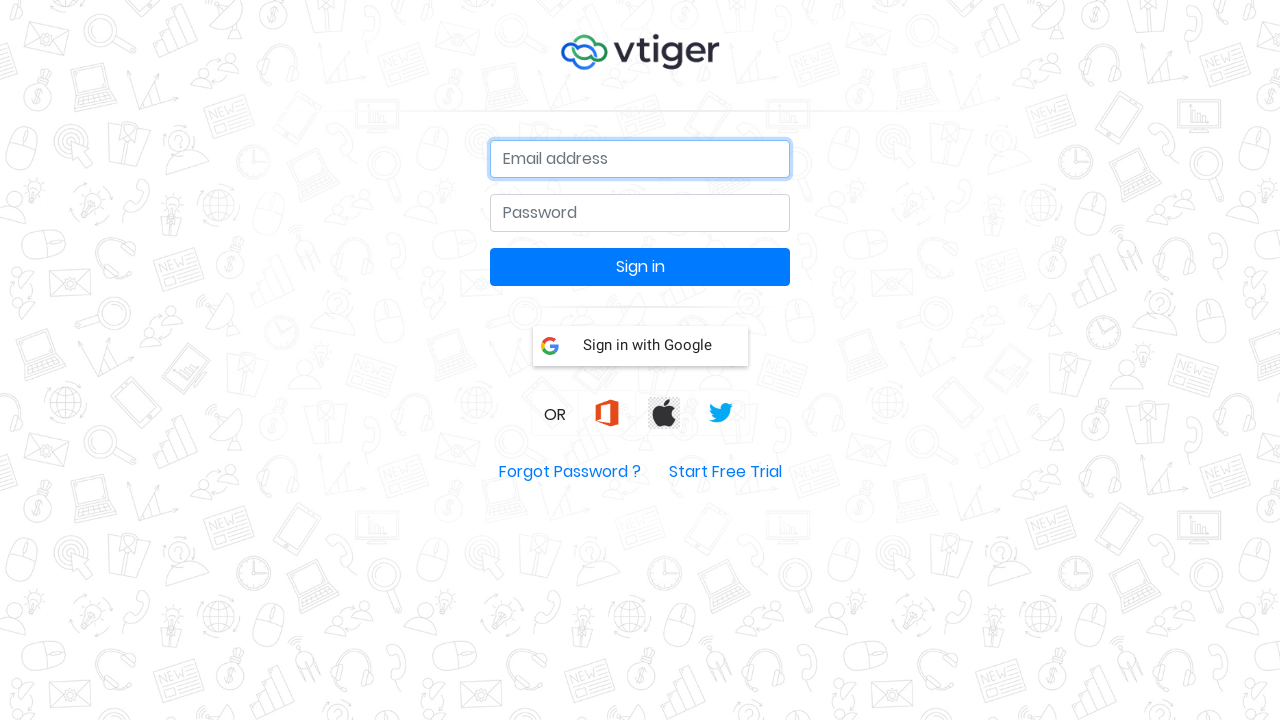

Verified login page is displayed - Login found in title or URL
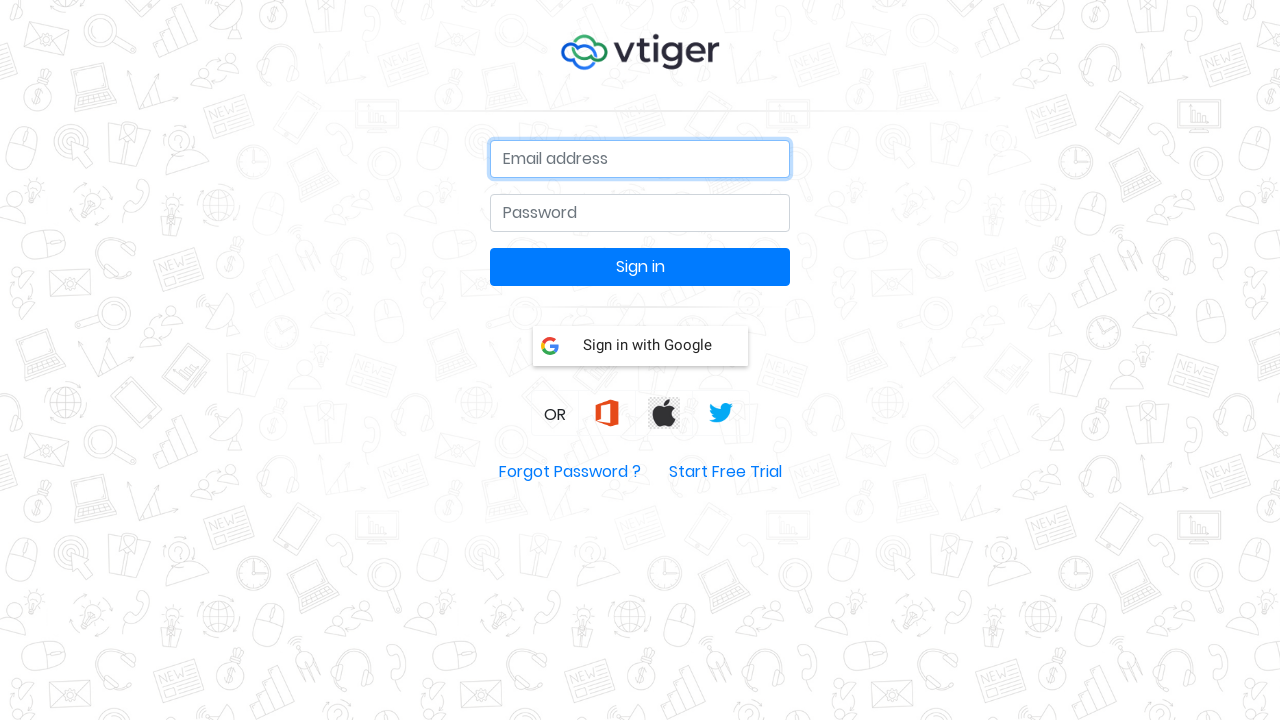

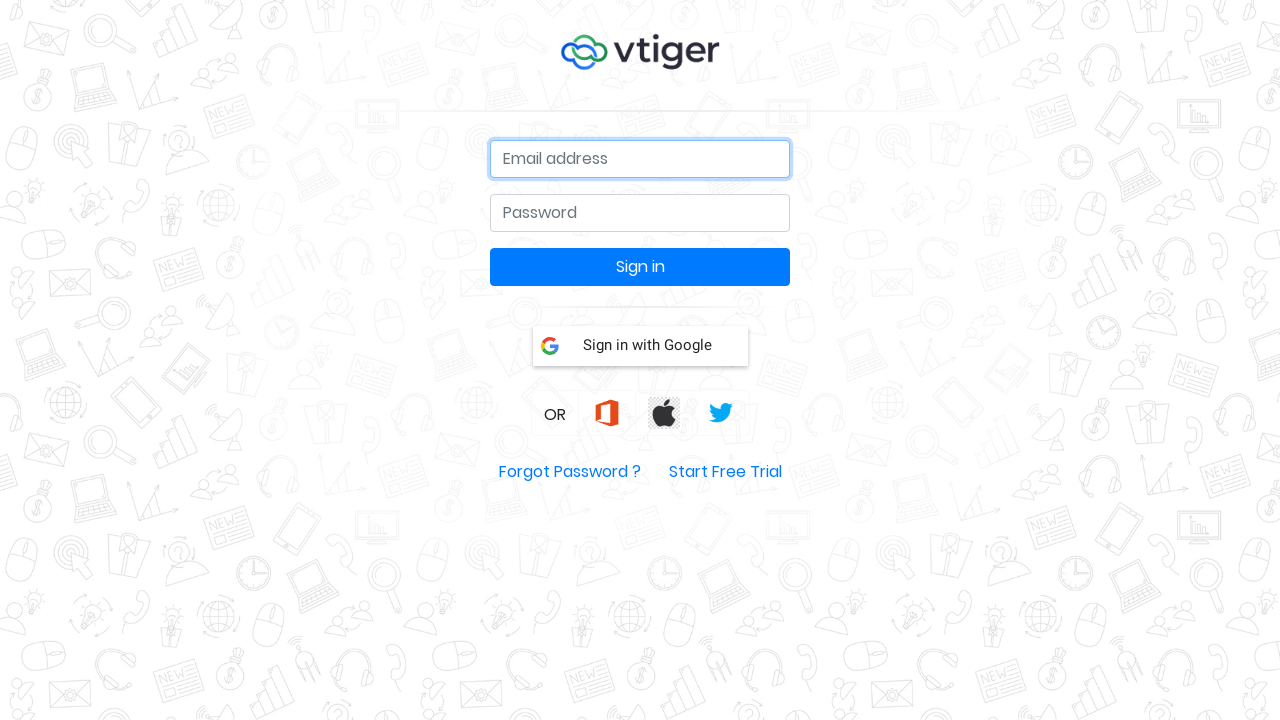